Tests dropdown functionality by selecting different options and verifying the selections

Starting URL: https://the-internet.herokuapp.com/

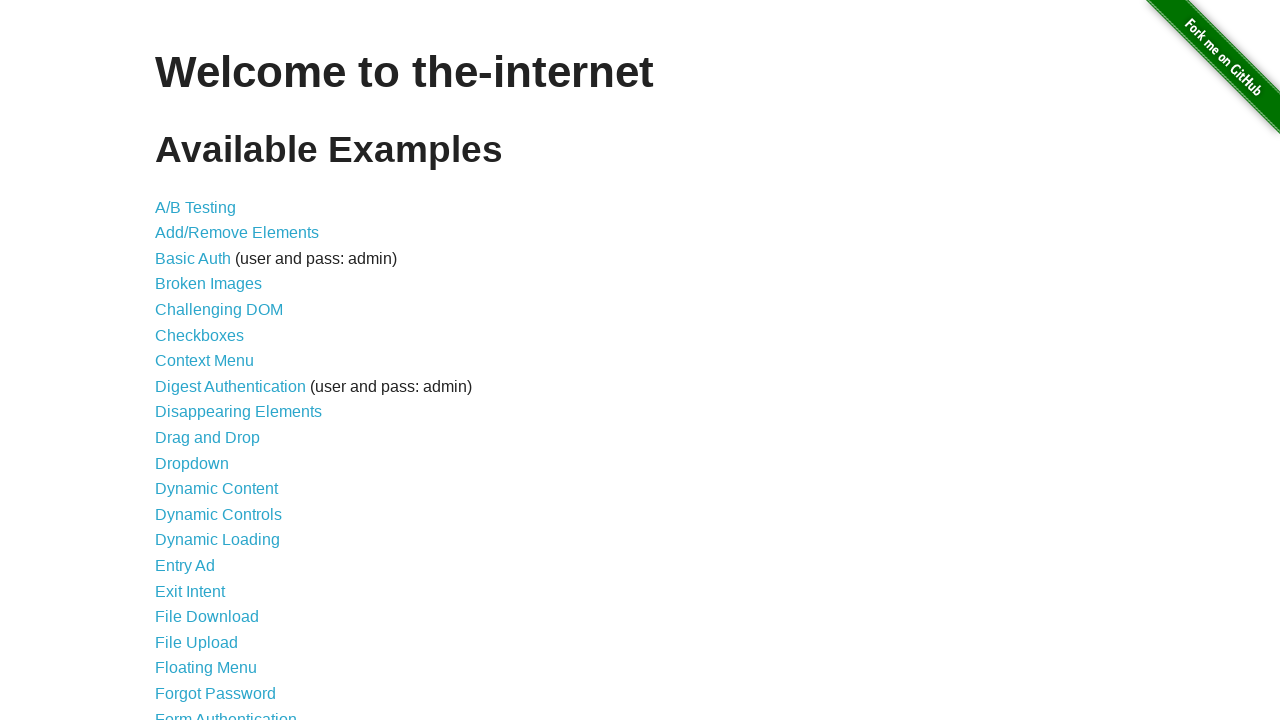

Clicked on Dropdown link at (192, 463) on a[href='/dropdown']
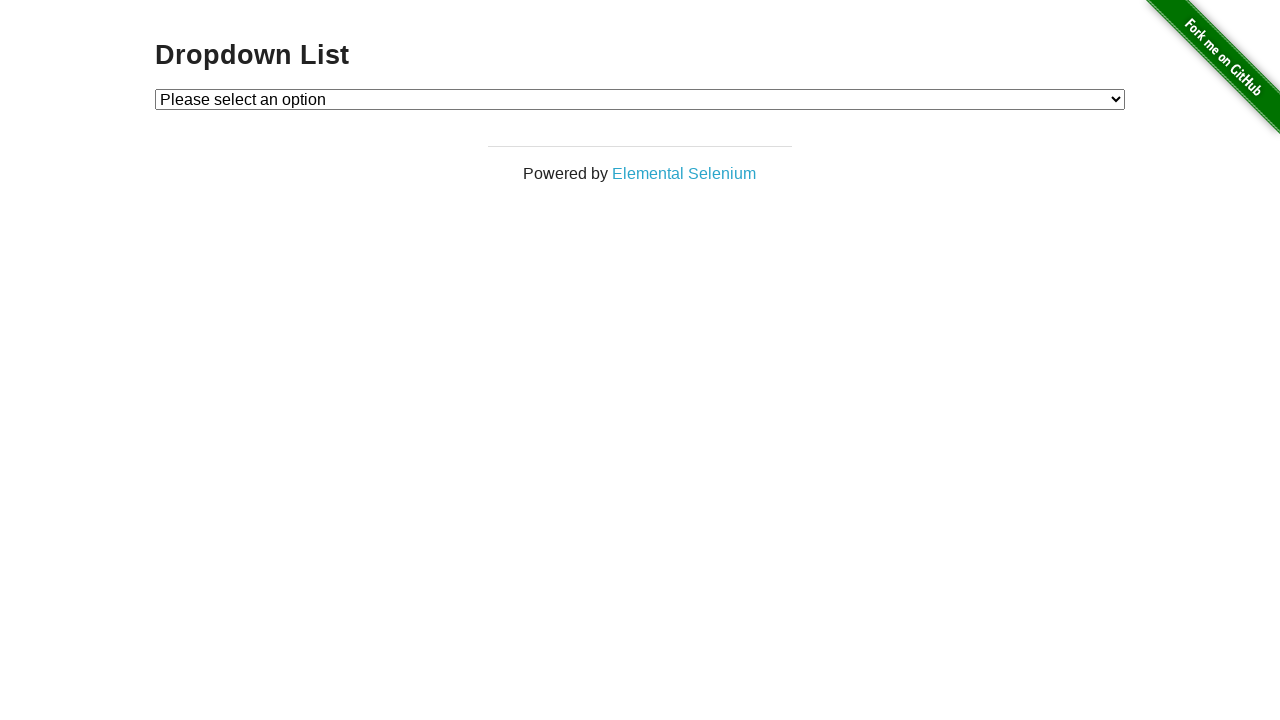

Dropdown menu loaded
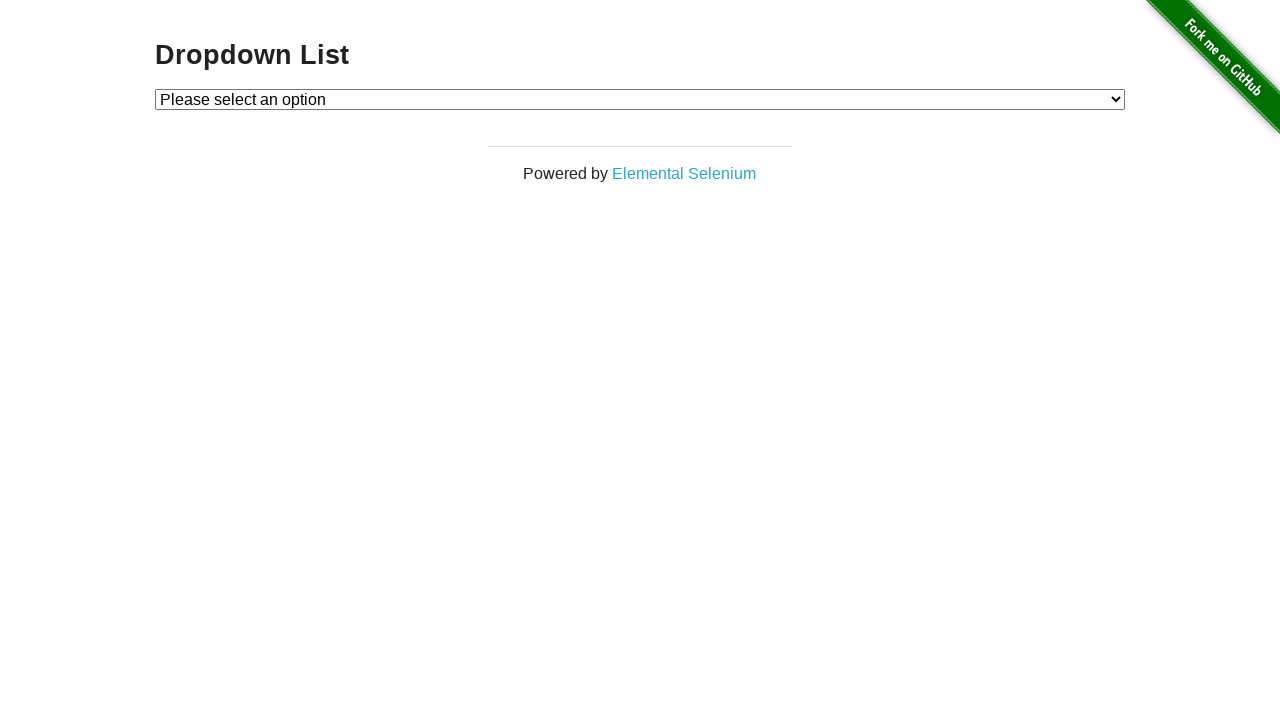

Selected Option 2 from dropdown on #dropdown
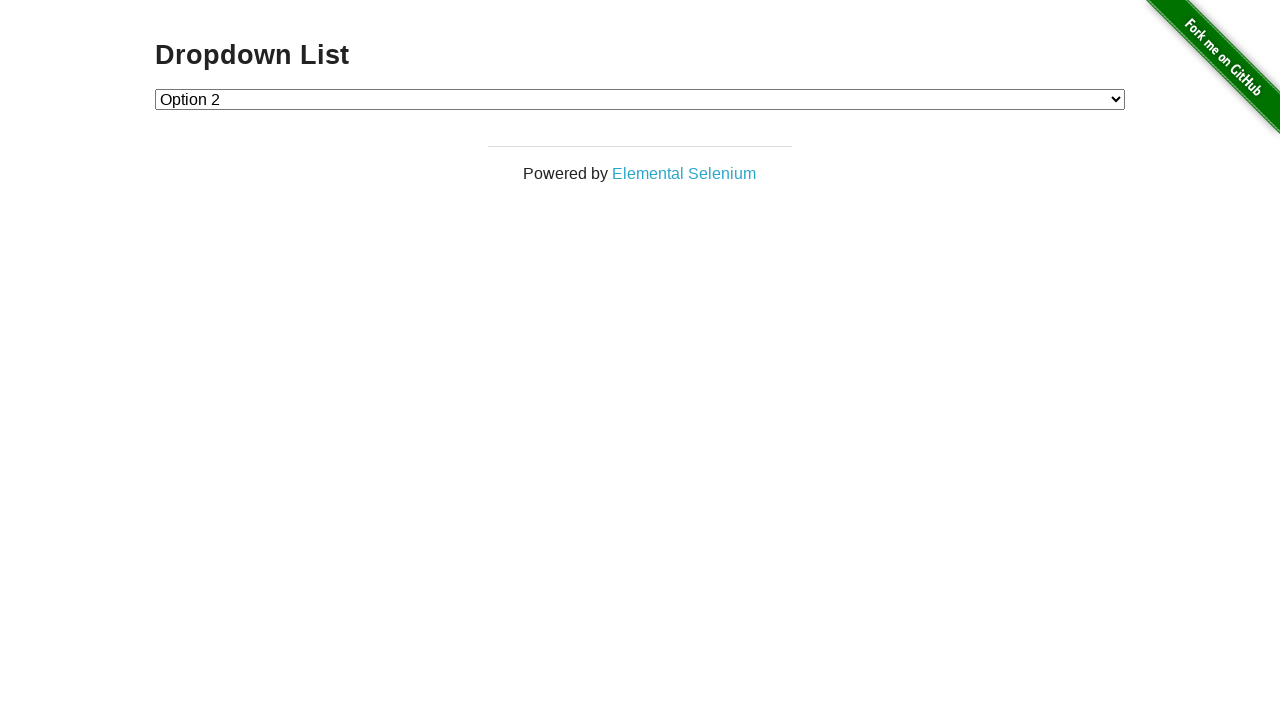

Verified that Option 2 is selected
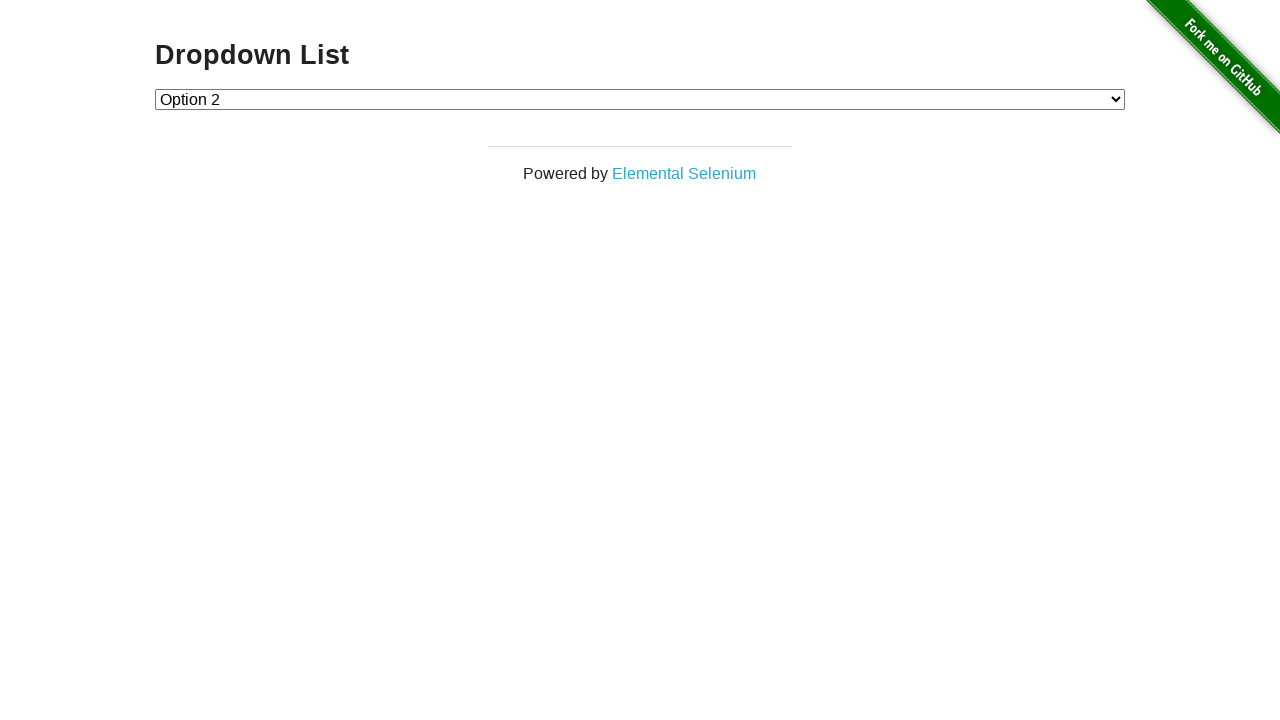

Selected Option 1 from dropdown on #dropdown
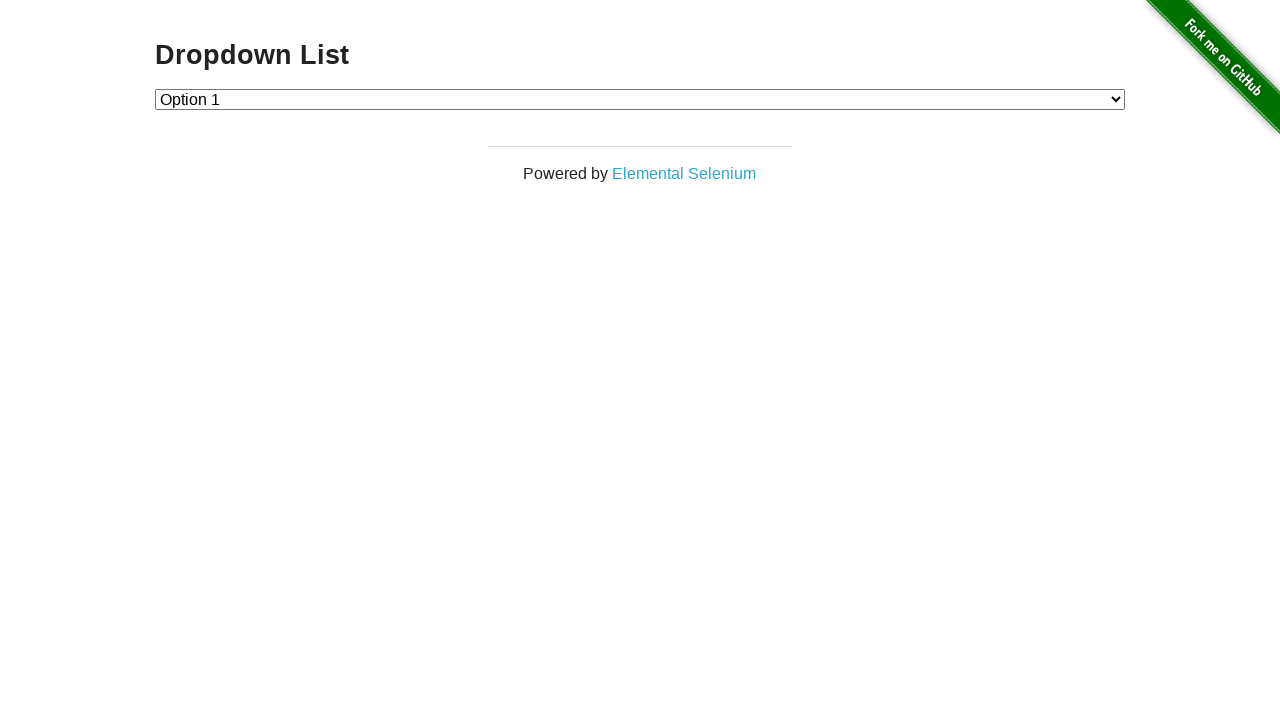

Verified that Option 1 is selected
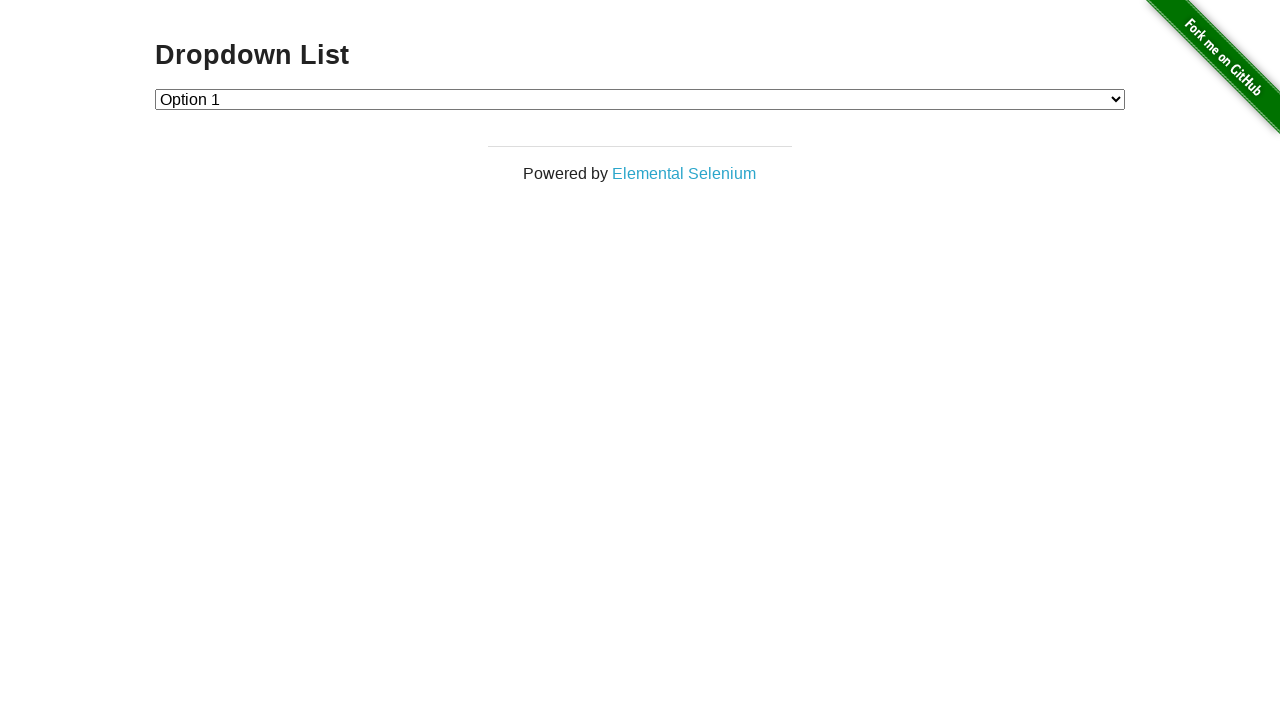

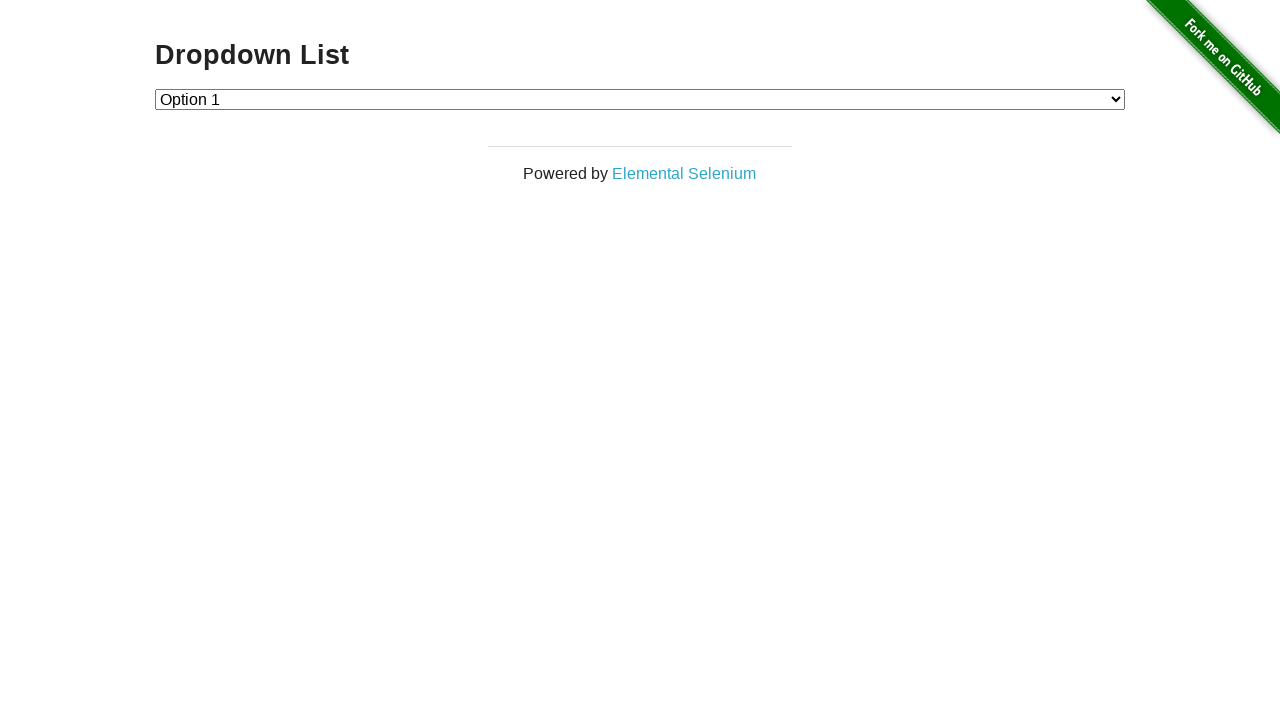